Navigates to the DemoQA select menu page and takes a screenshot after the page loads

Starting URL: https://demoqa.com/select-menu

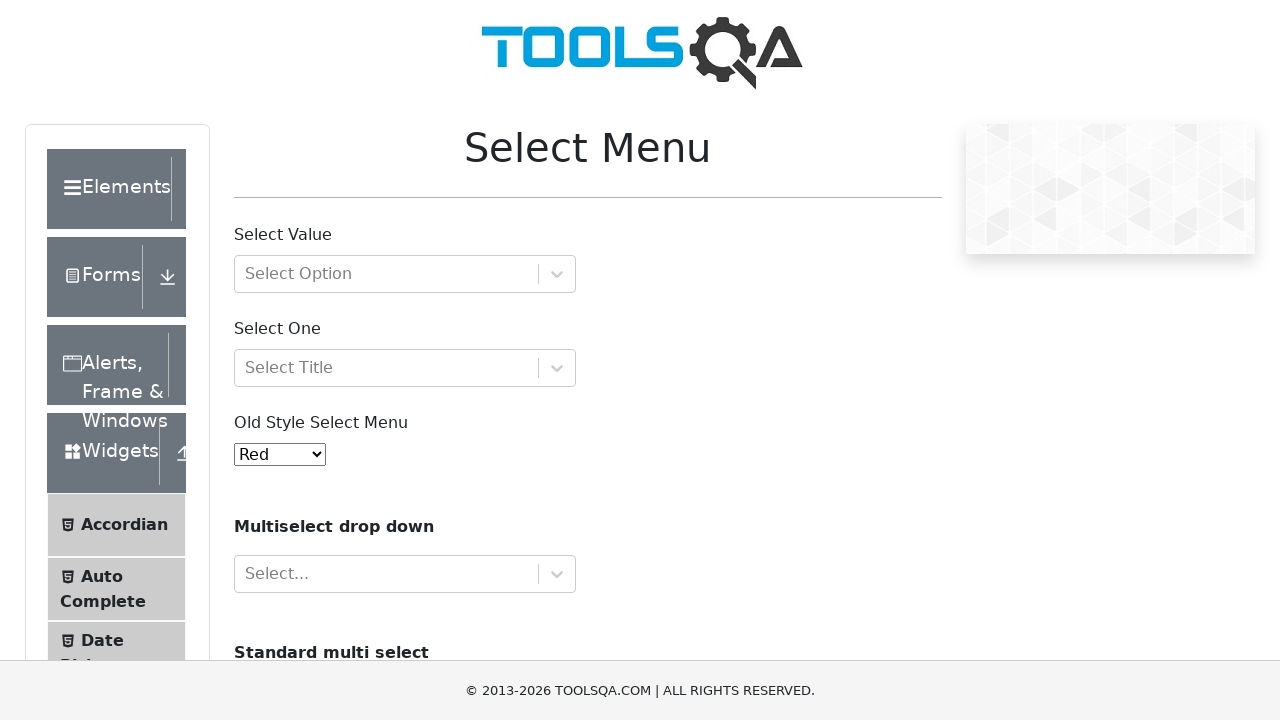

Navigated to DemoQA select menu page
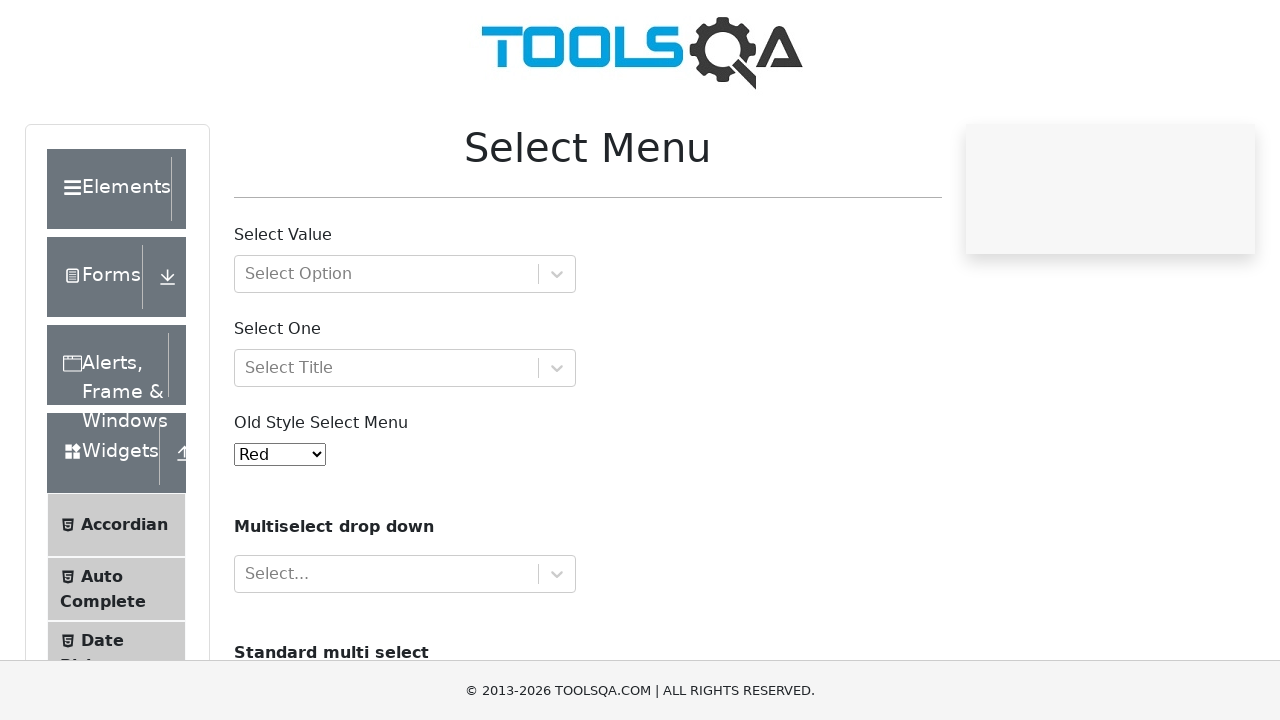

Page fully loaded with networkidle state
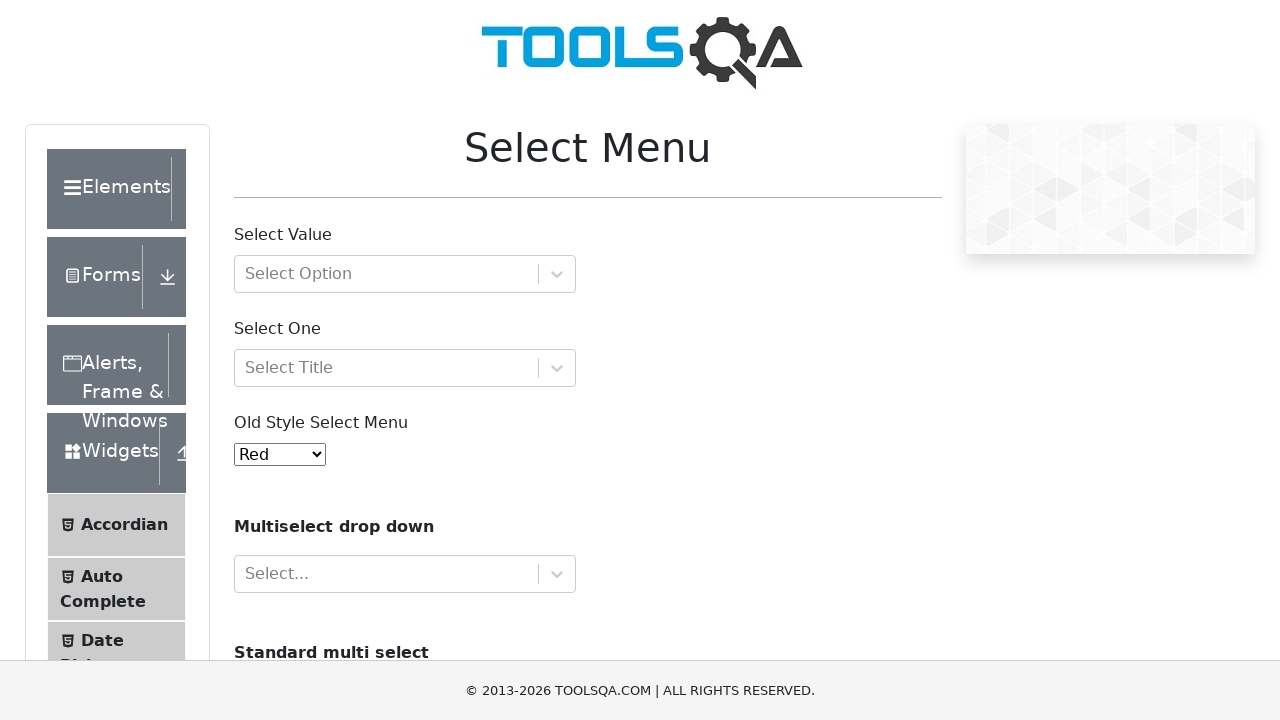

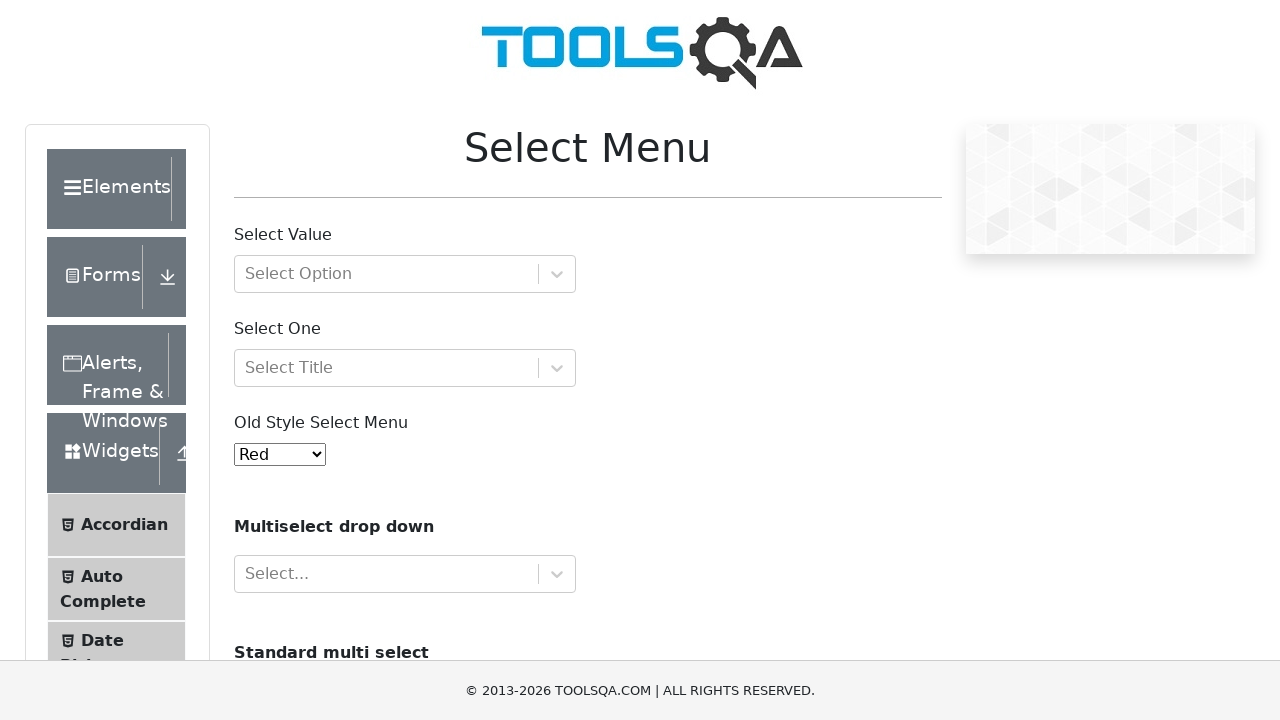